Tests the search functionality on python.org by entering "pycon" in the search box and submitting the search with Enter key

Starting URL: https://www.python.org

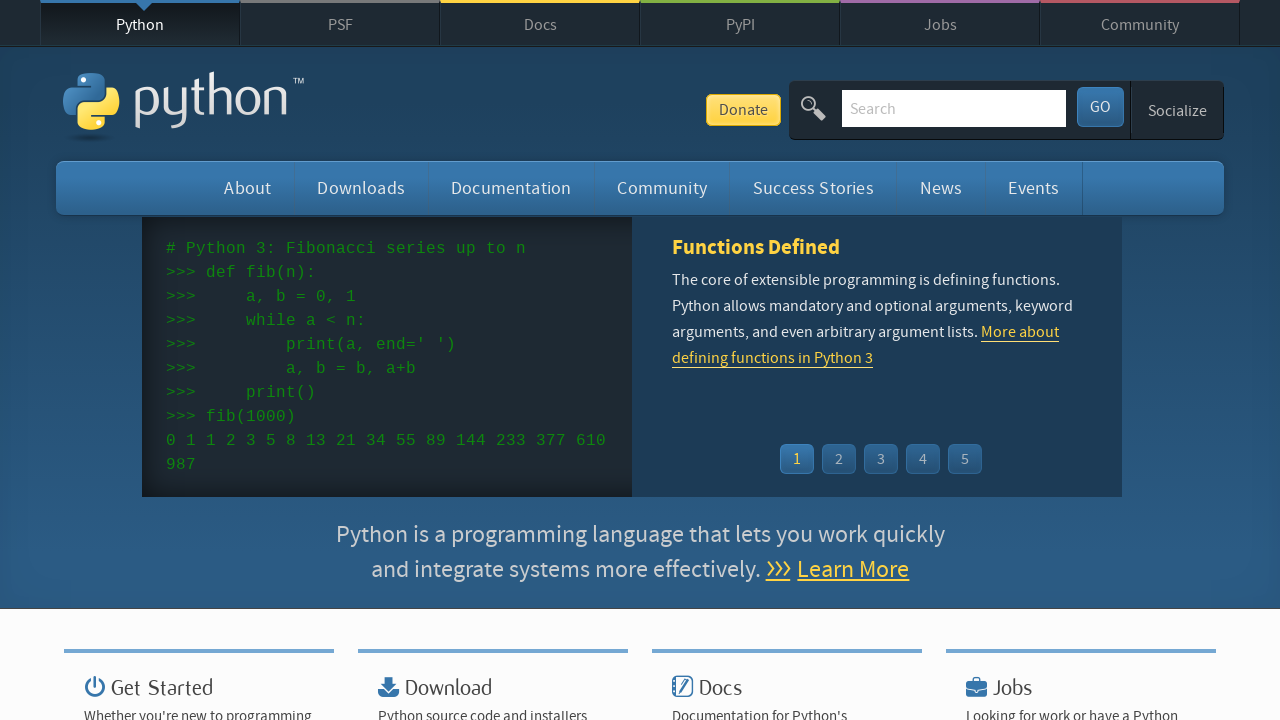

Filled search box with 'pycon' on input[name='q']
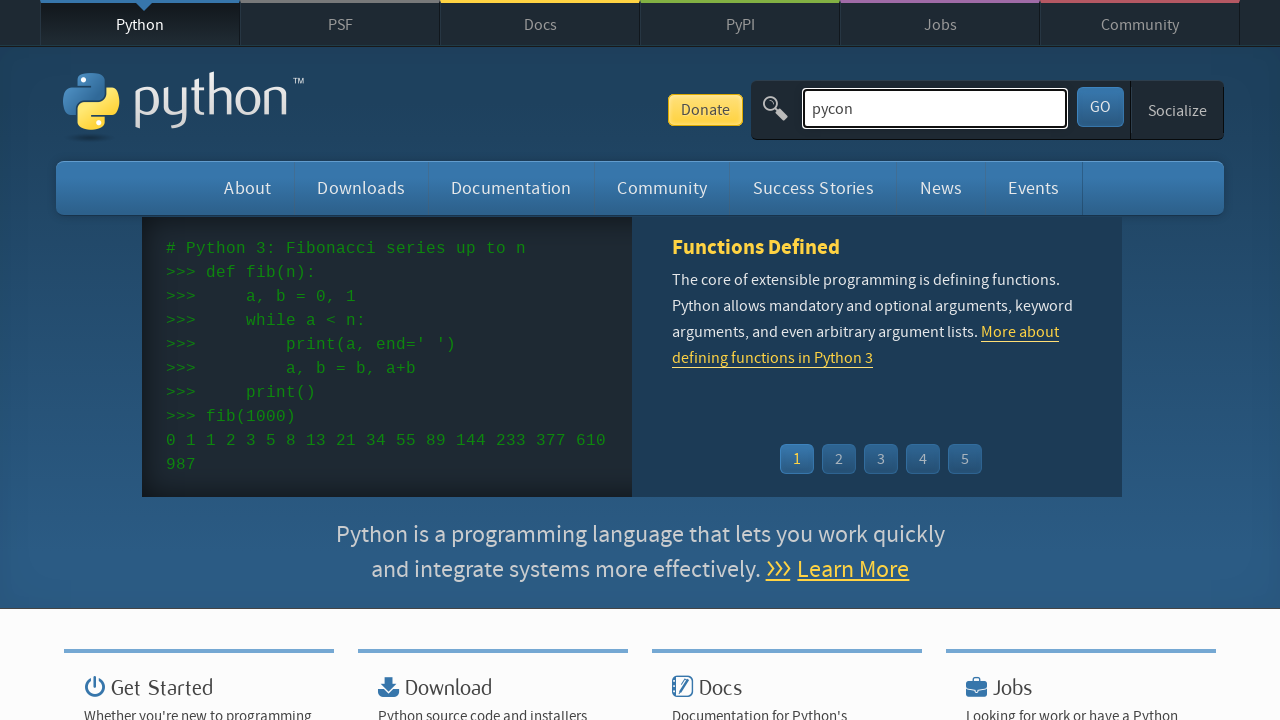

Pressed Enter to submit search query on input[name='q']
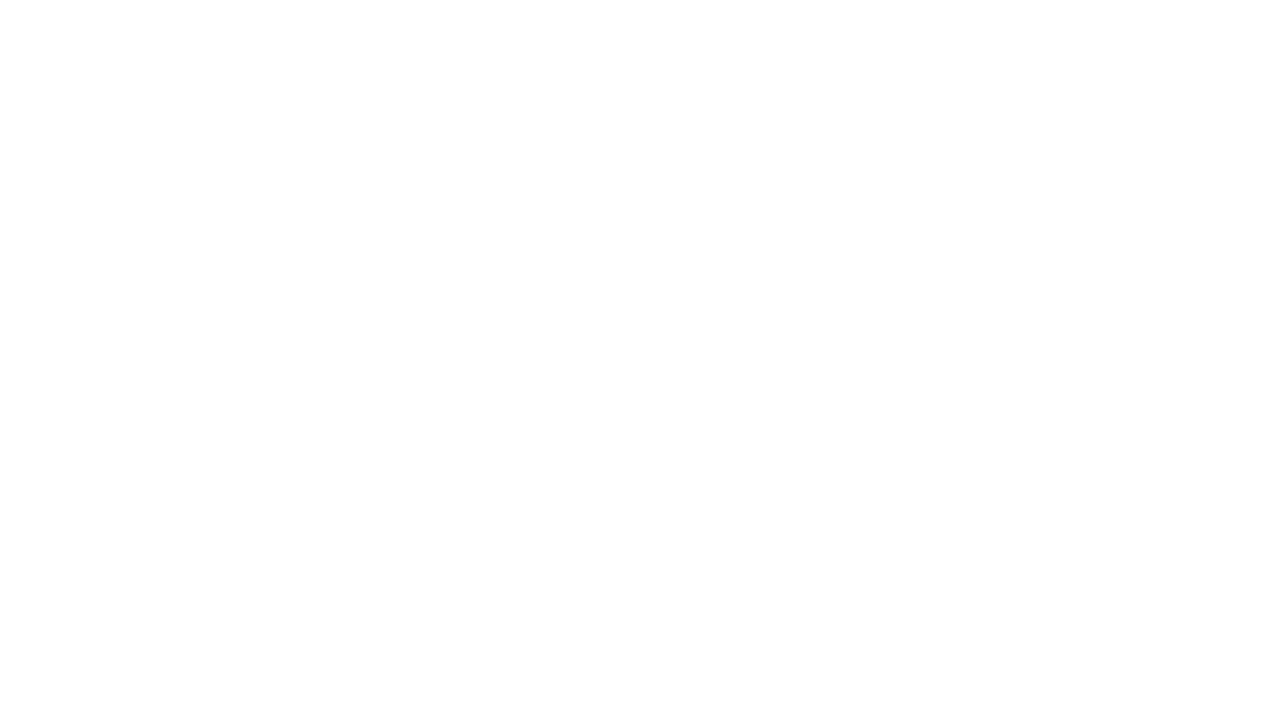

Search results page loaded
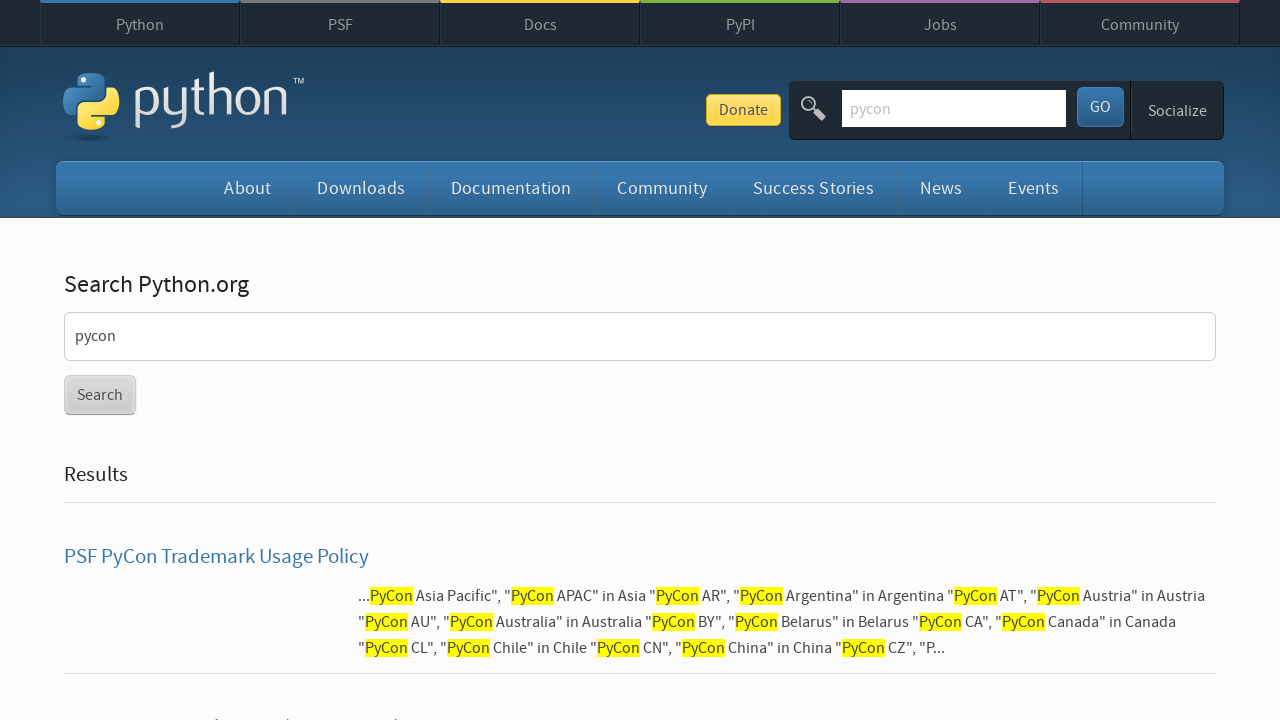

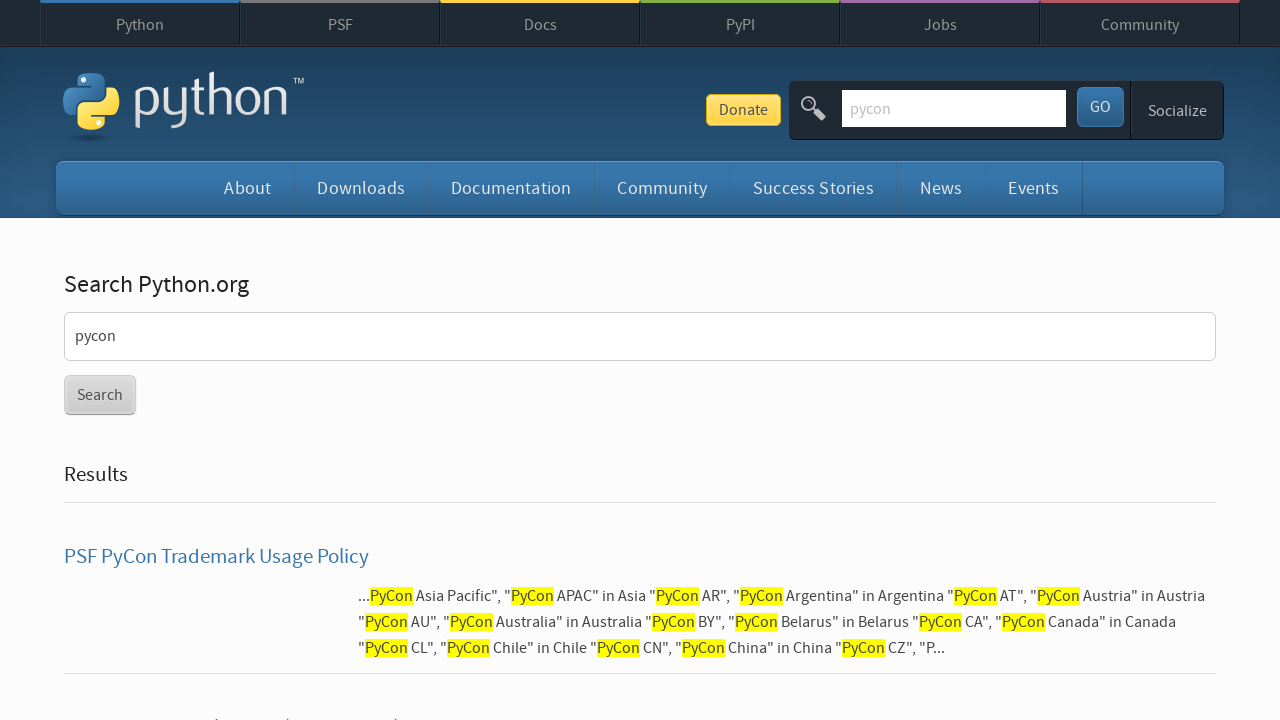